Verifies that the Knowit website title contains the text "Knowit" by navigating to the homepage and checking the page title.

Starting URL: https://knowit.se/

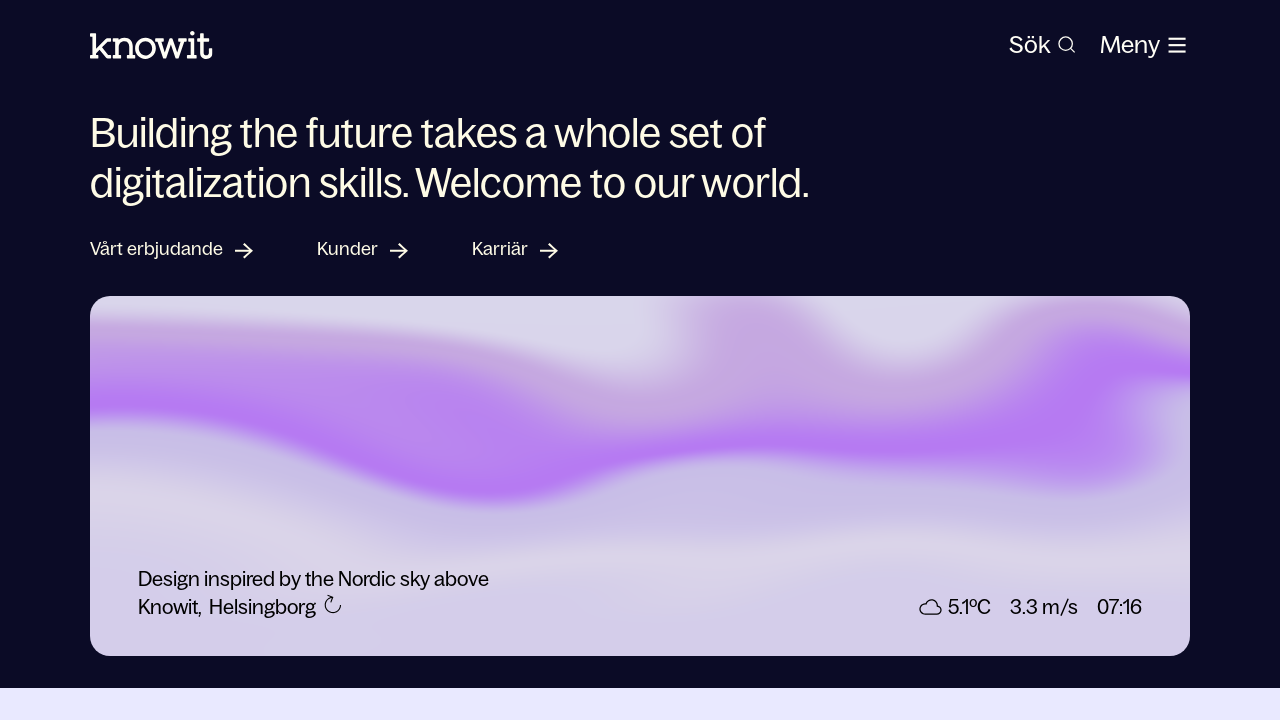

Navigated to Knowit homepage at https://knowit.se/
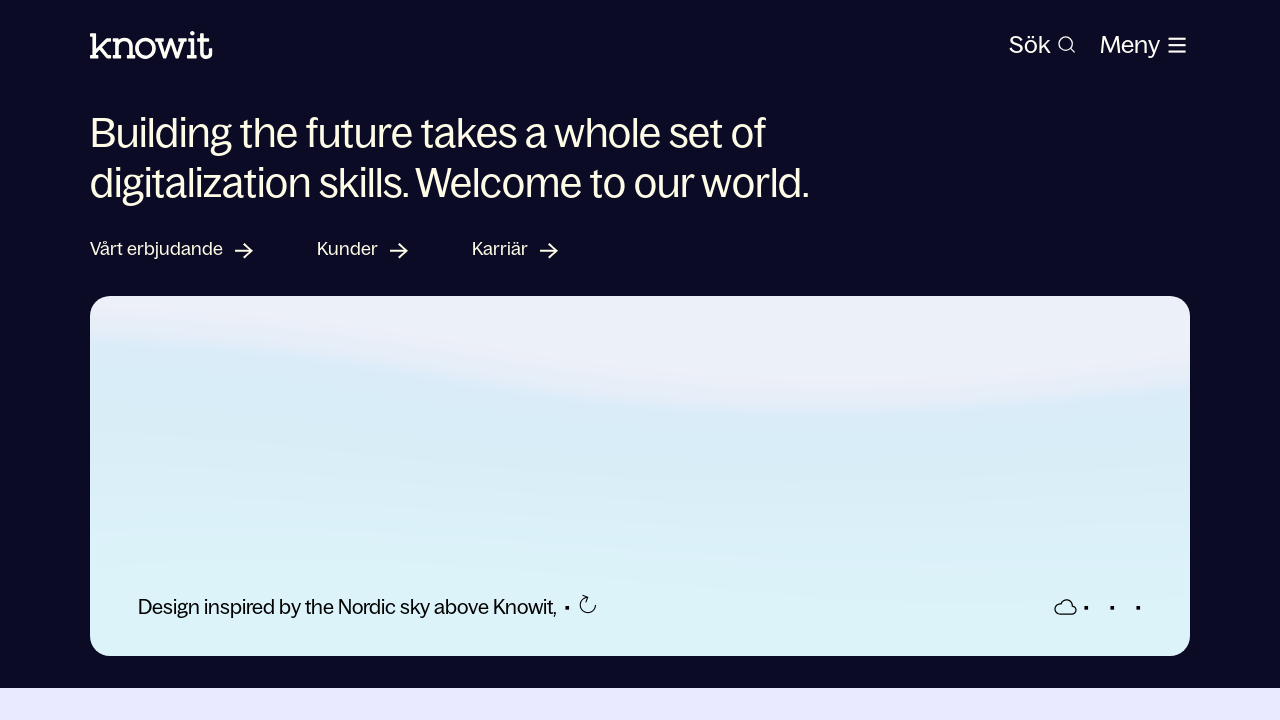

Verified page title contains 'Knowit'
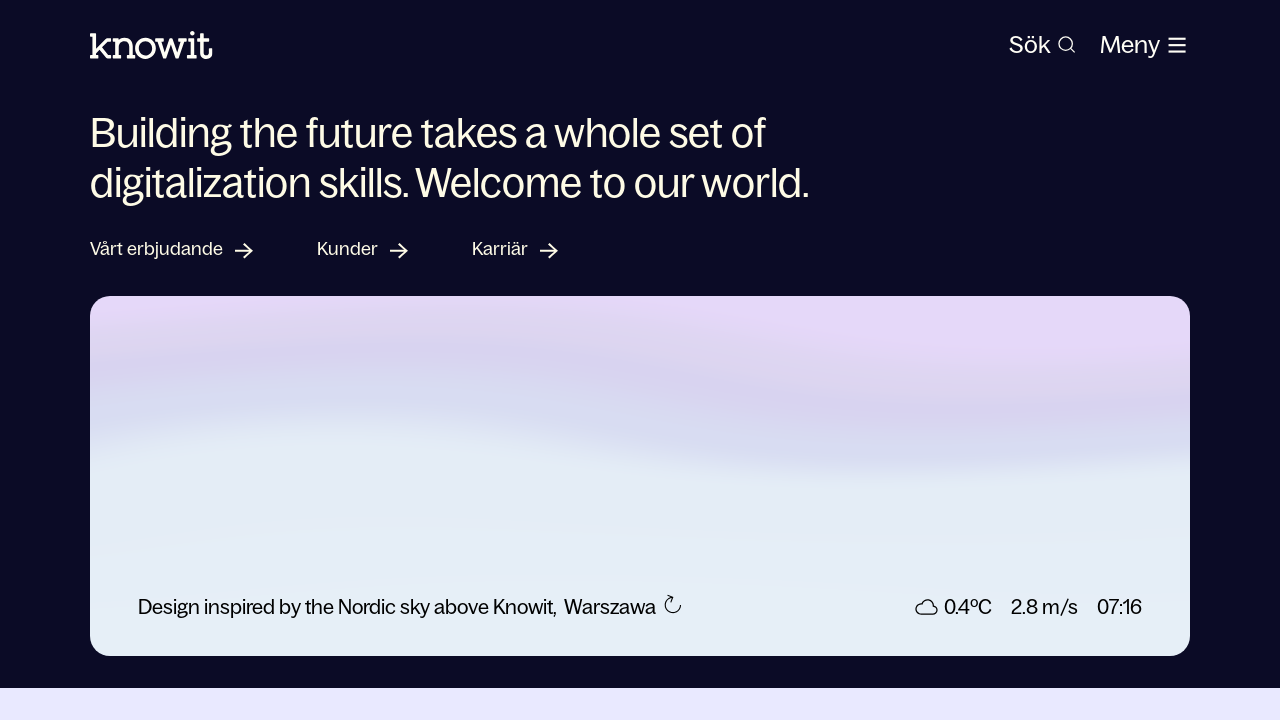

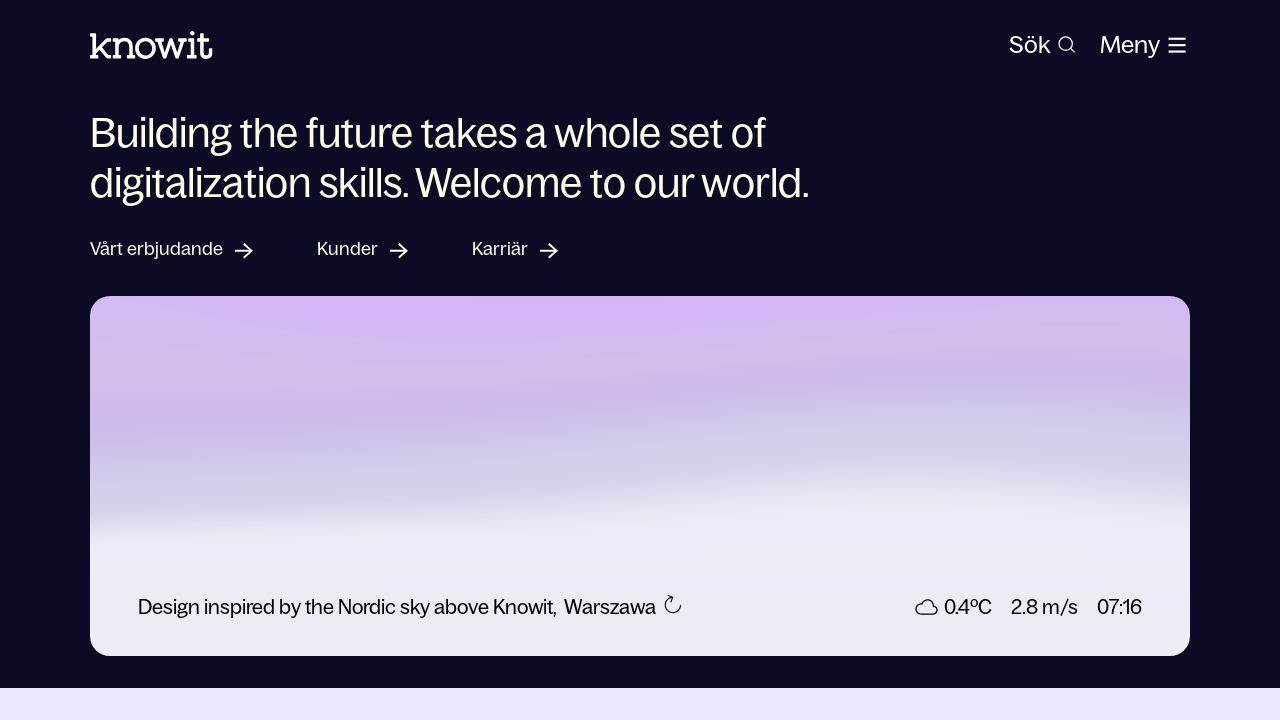